Tests API mocking functionality by intercepting fruit API requests, returning mock data with "Strawberry", and verifying the mocked data displays on the page

Starting URL: https://demo.playwright.dev/api-mocking

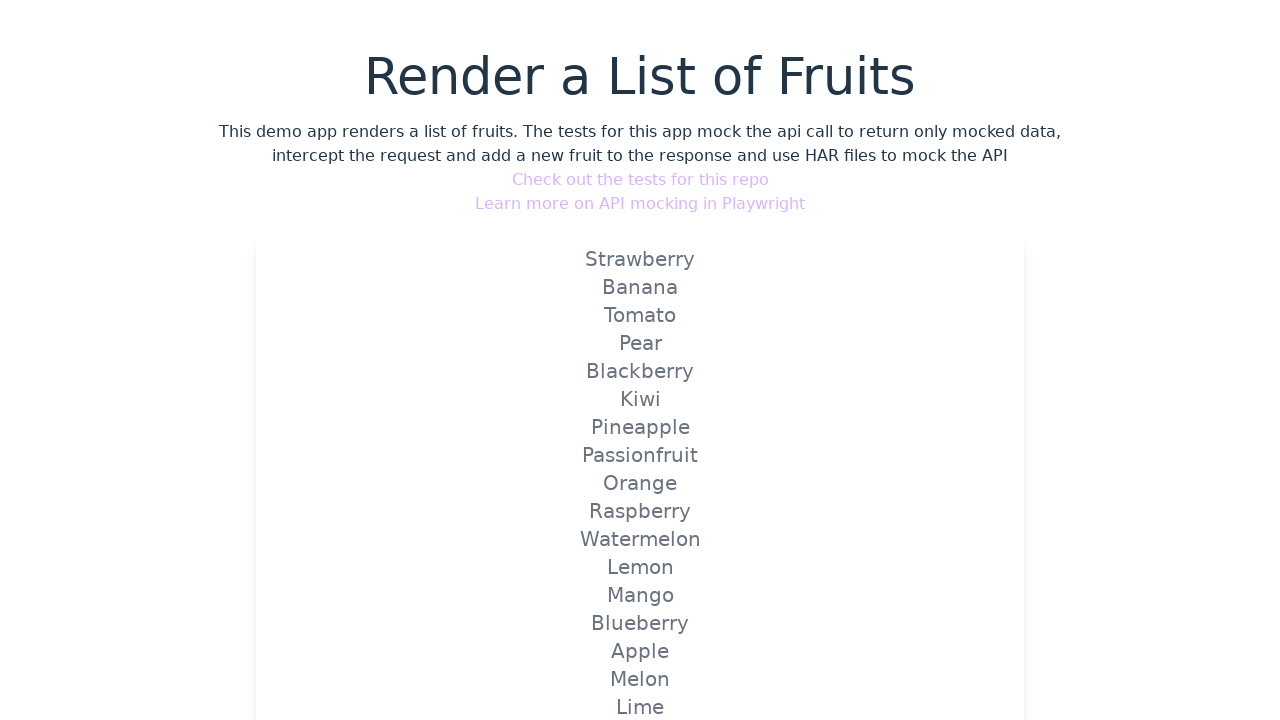

Intercepted fruit API route with mock handler returning Strawberry
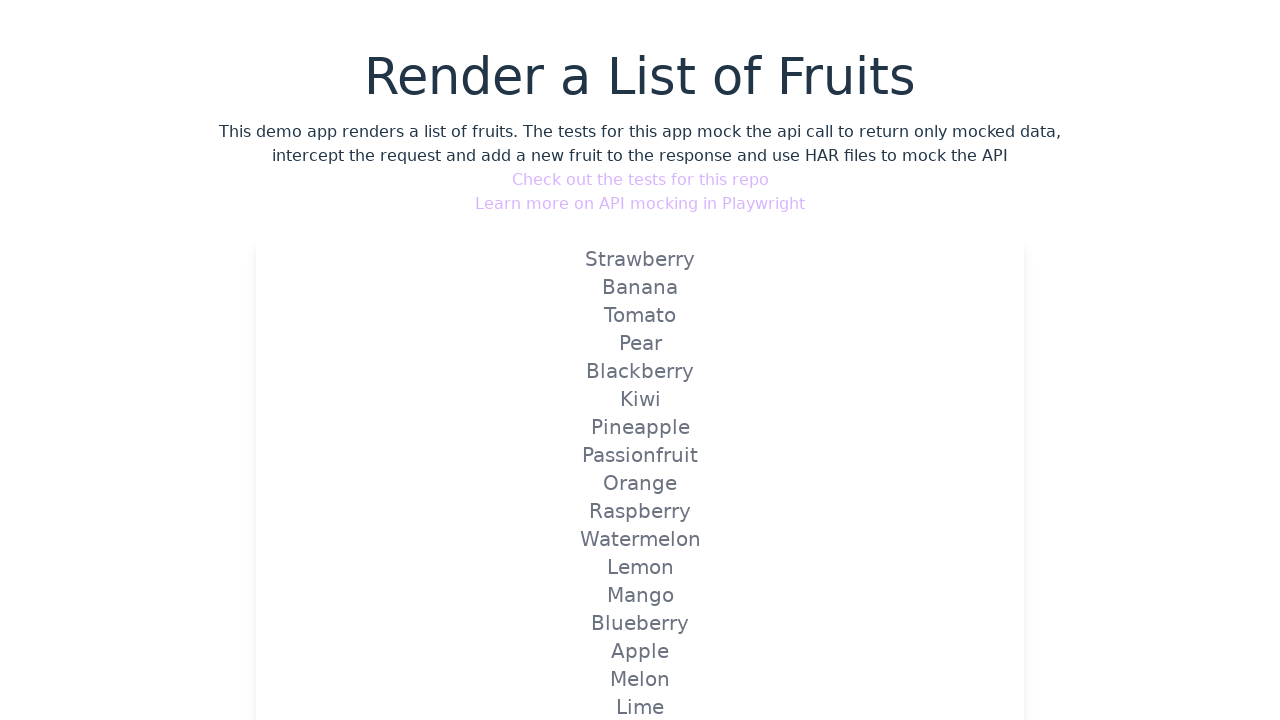

Reloaded page to trigger mocked API call
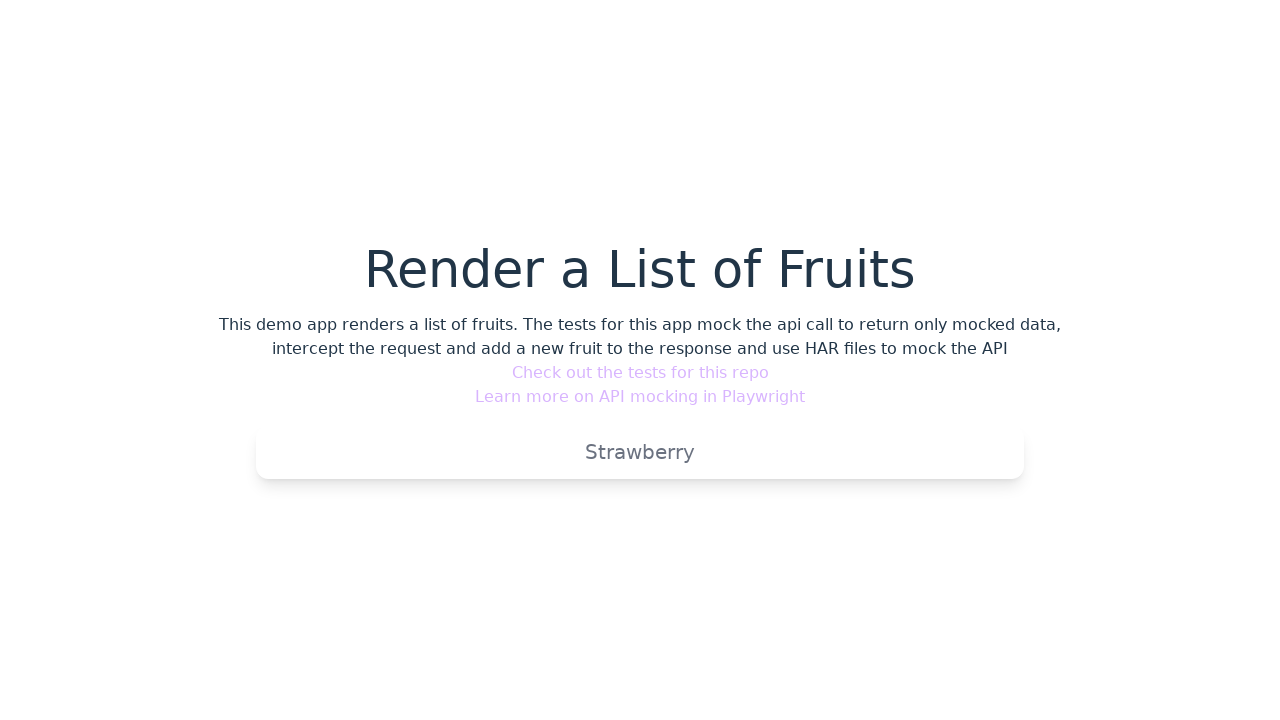

Verified mocked Strawberry data is visible on the page
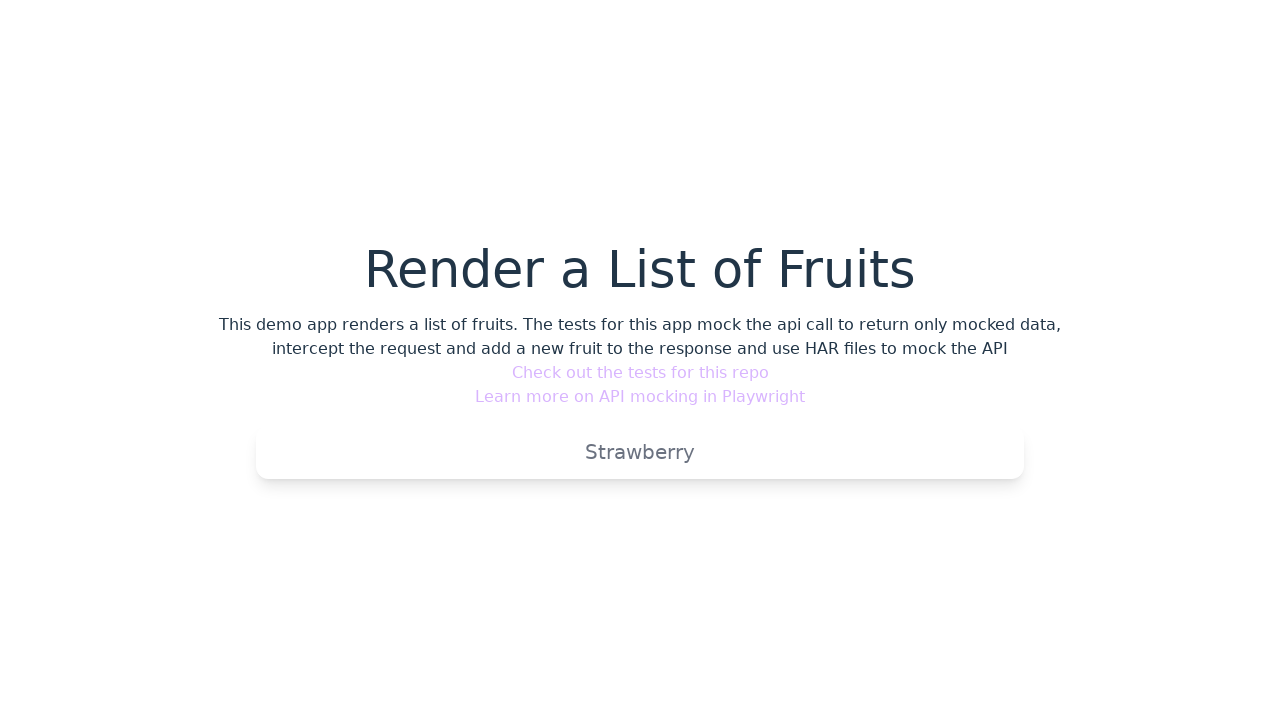

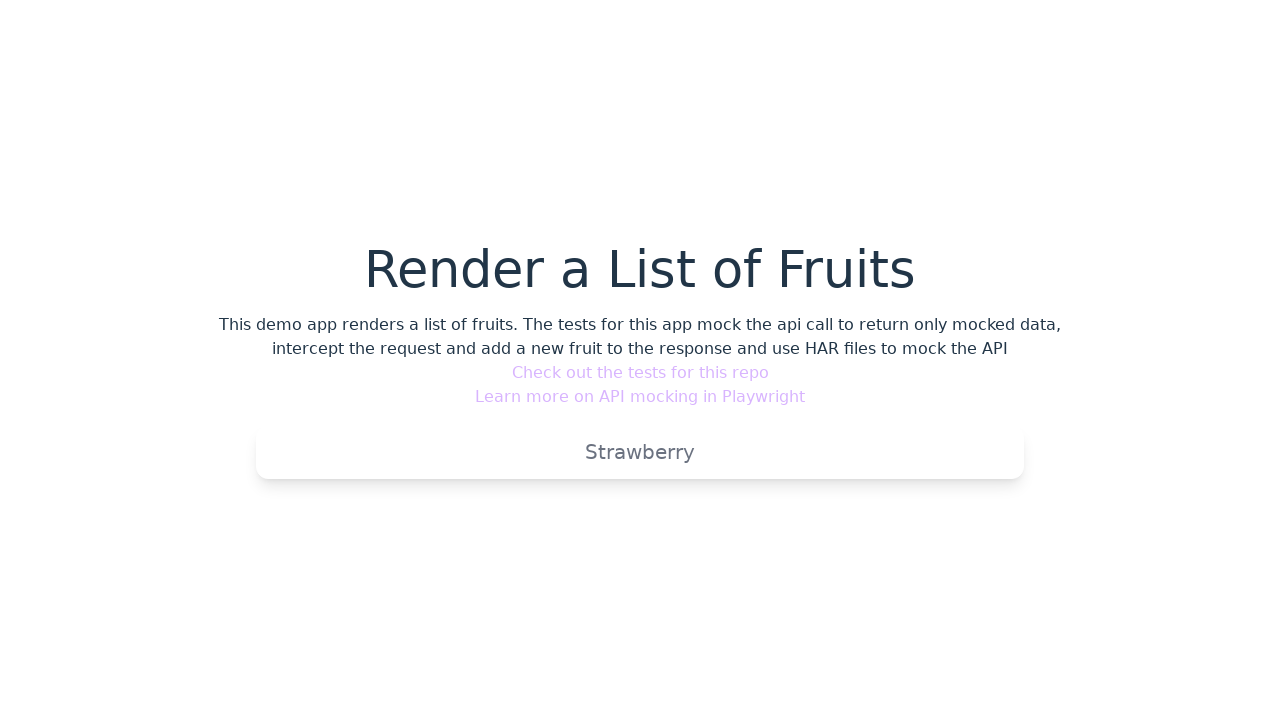